Tests drag and drop functionality on jQuery UI demo site by navigating to the Droppable demo page, switching to the demo iframe, and performing a drag and drop action from the draggable element to the droppable target.

Starting URL: https://jqueryui.com

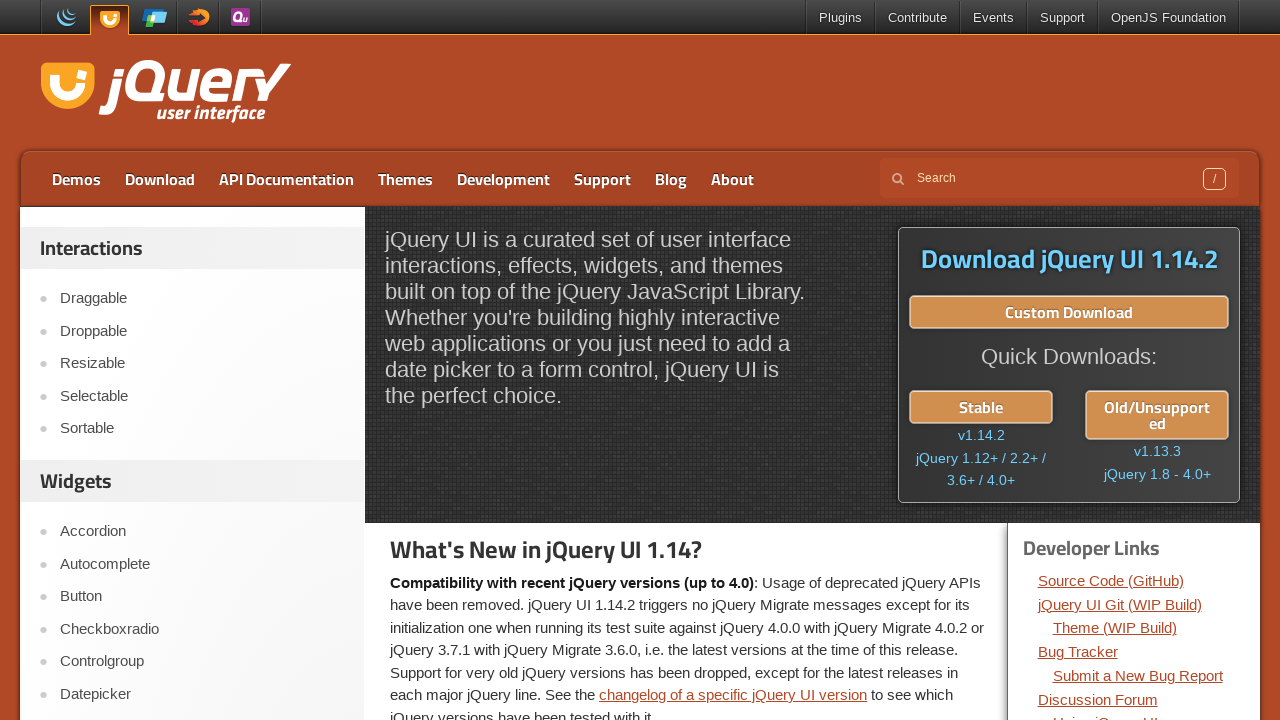

Clicked on 'Droppable' link to navigate to droppable demo at (202, 331) on text=Droppable
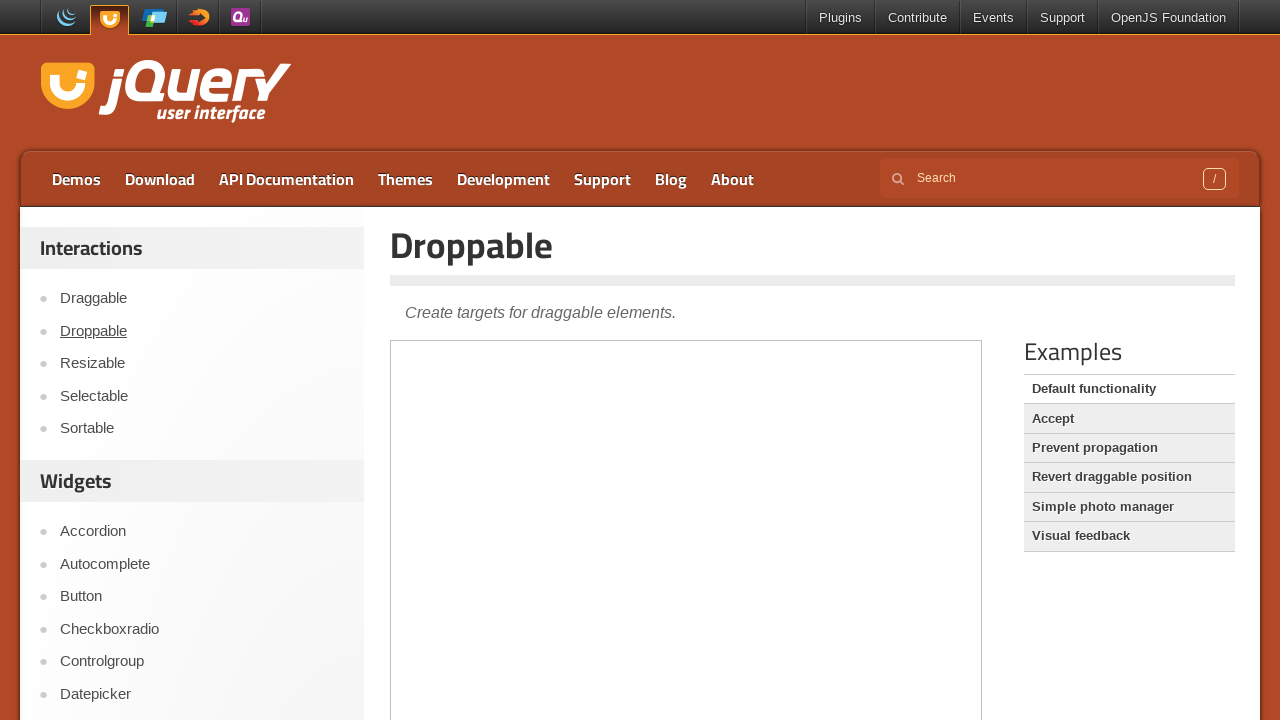

Located the demo iframe
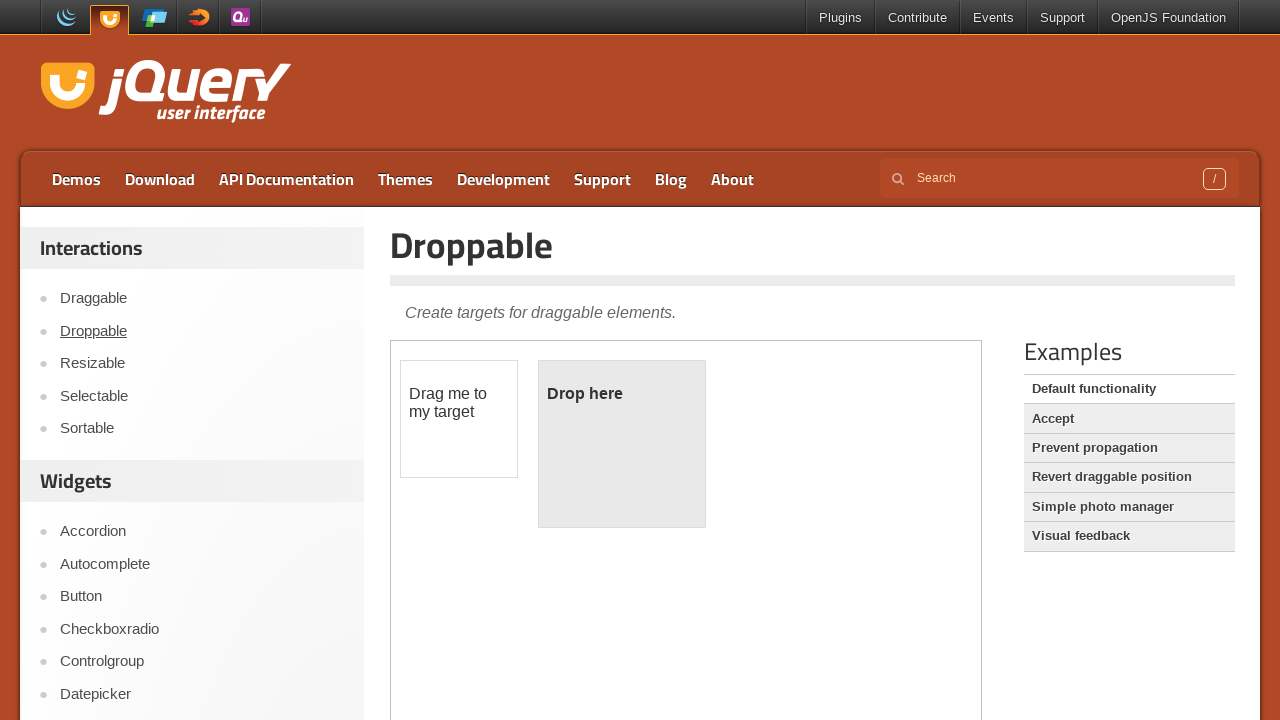

Draggable element became visible in iframe
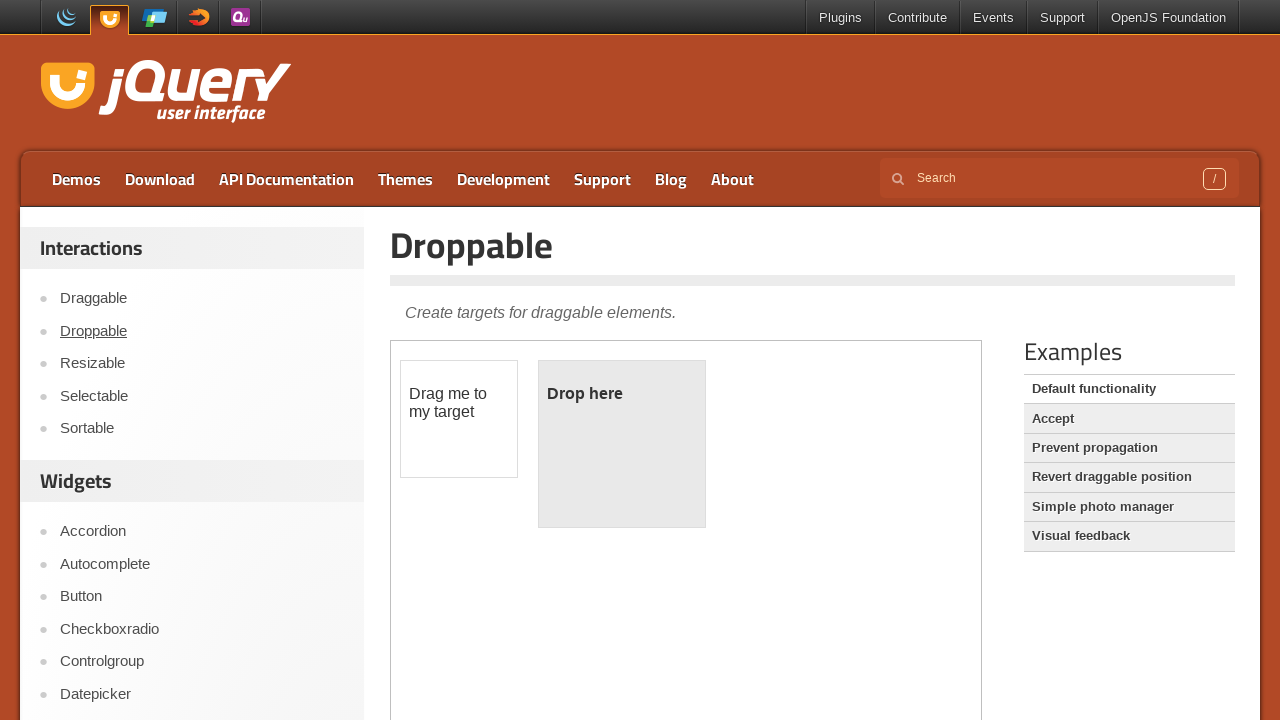

Droppable element became visible in iframe
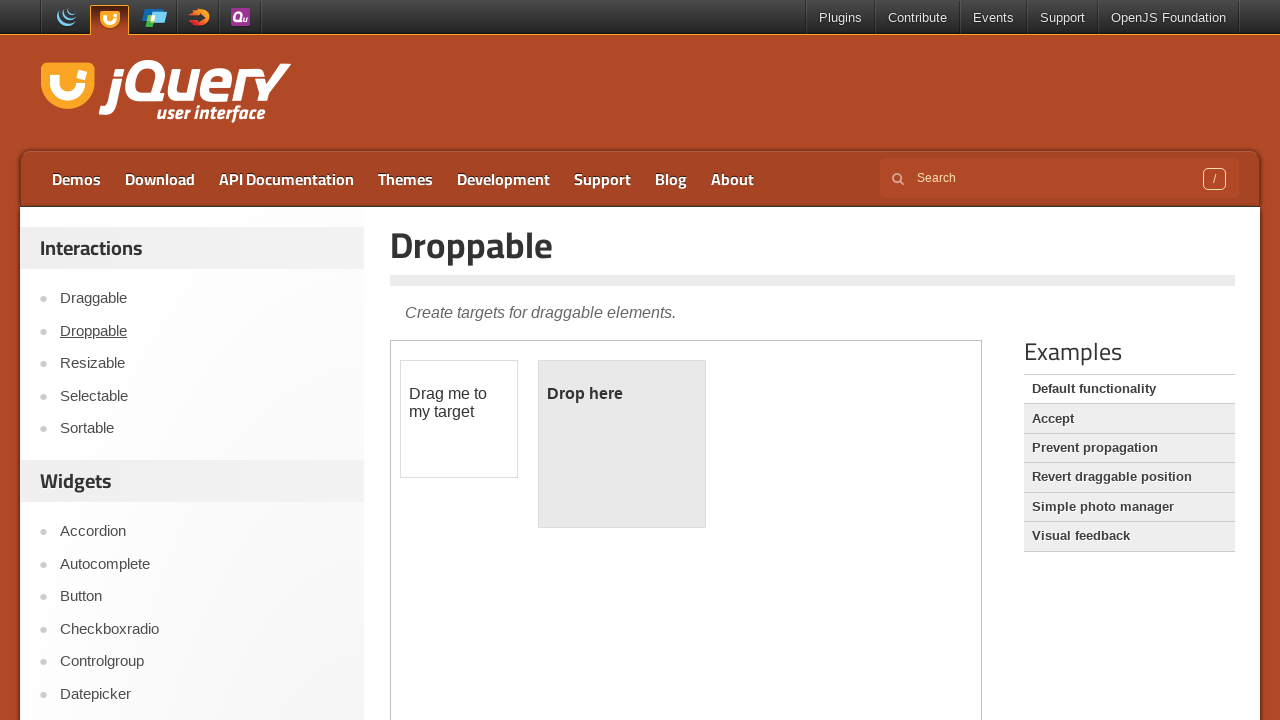

Dragged element to drop target successfully at (622, 444)
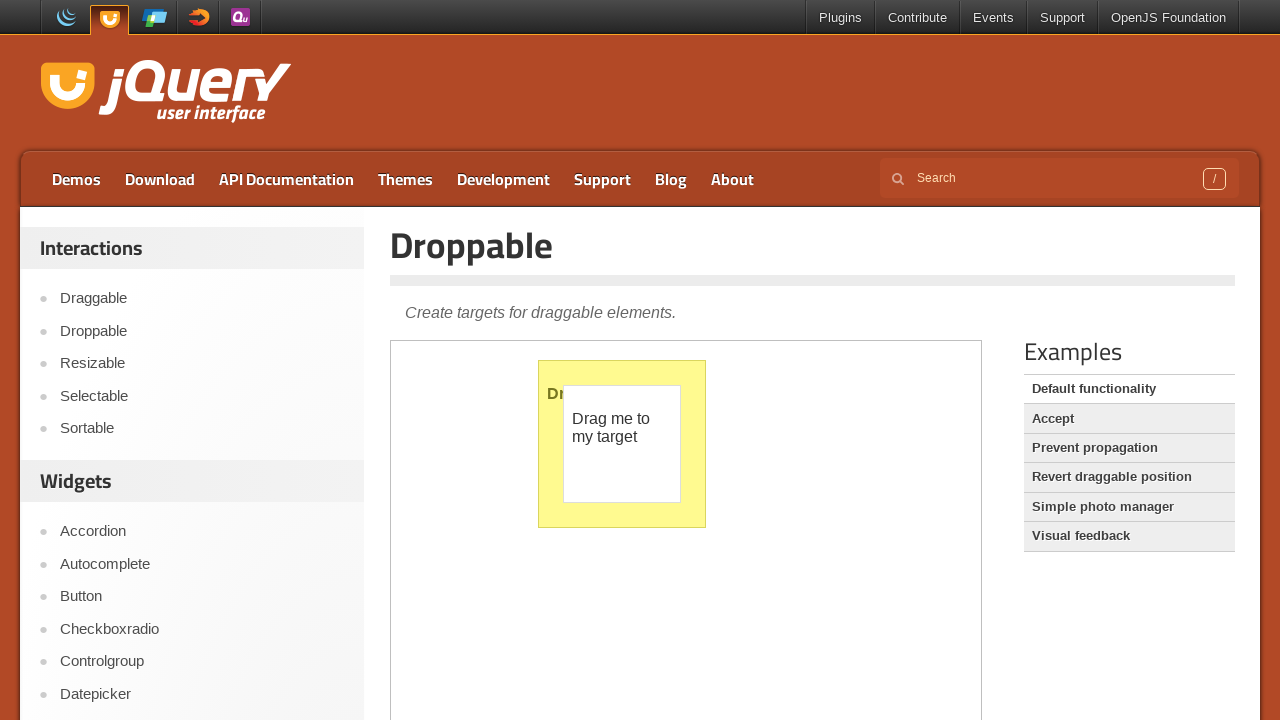

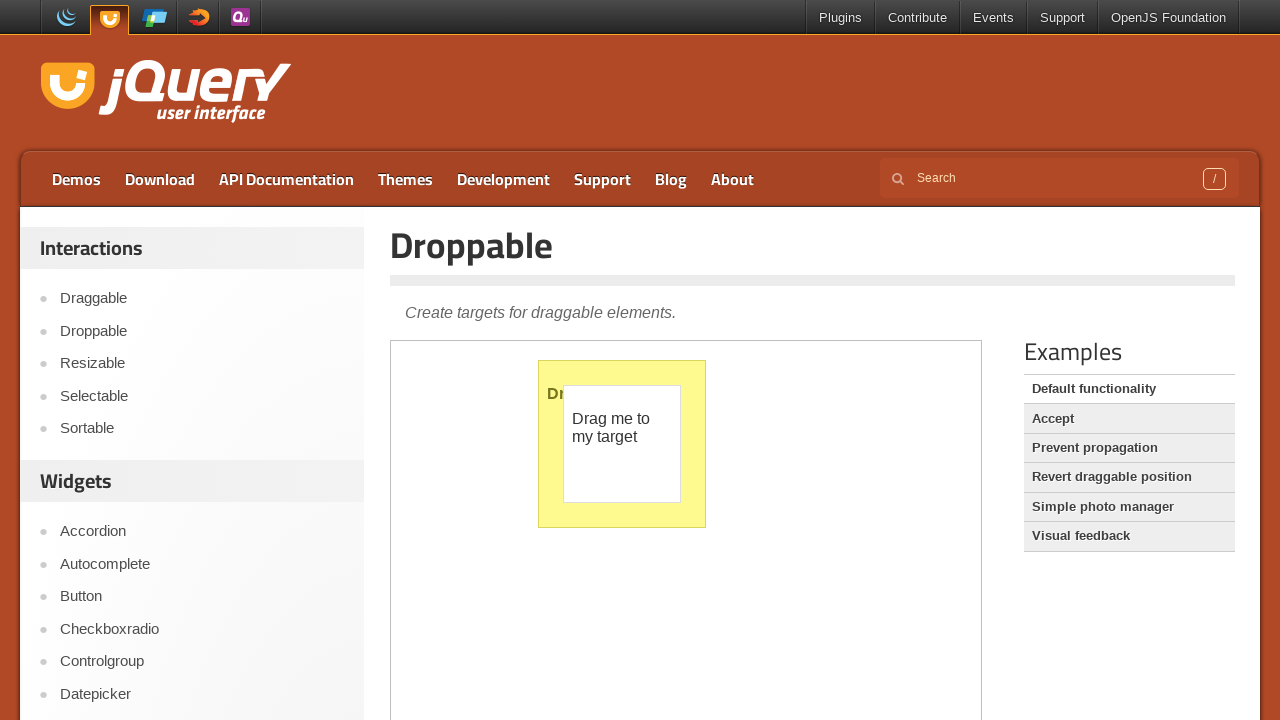